Navigates to the Fittr fitness website homepage and waits for it to load

Starting URL: https://www.fittr.com

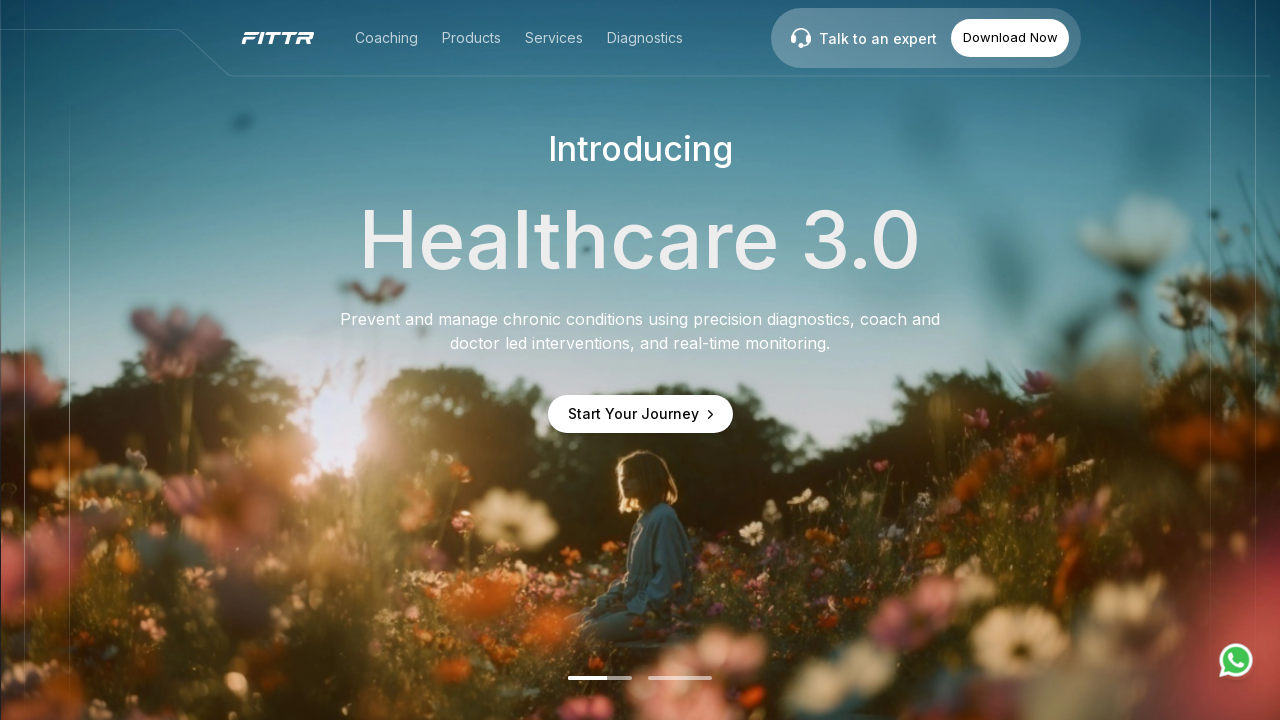

Waited for Fittr homepage to fully load (networkidle state)
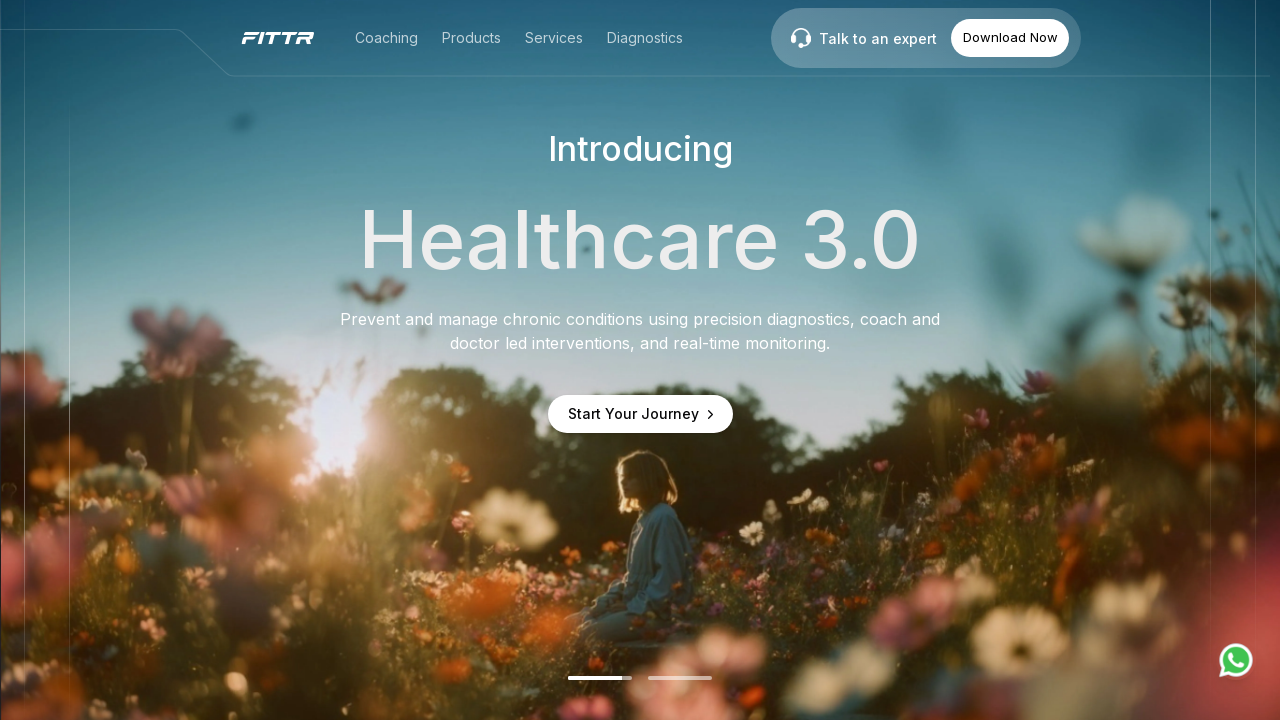

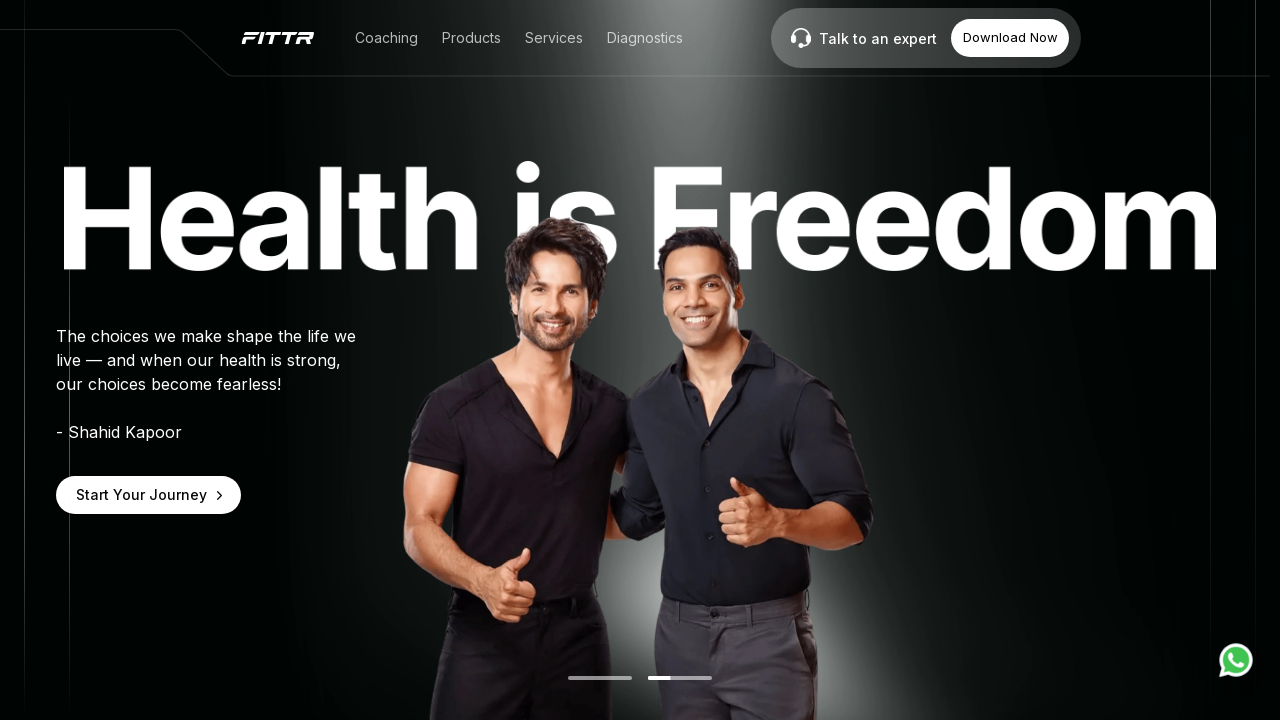